Tests AJAX functionality by clicking a button that triggers an asynchronous request and waits for the success element to appear

Starting URL: http://uitestingplayground.com/ajax

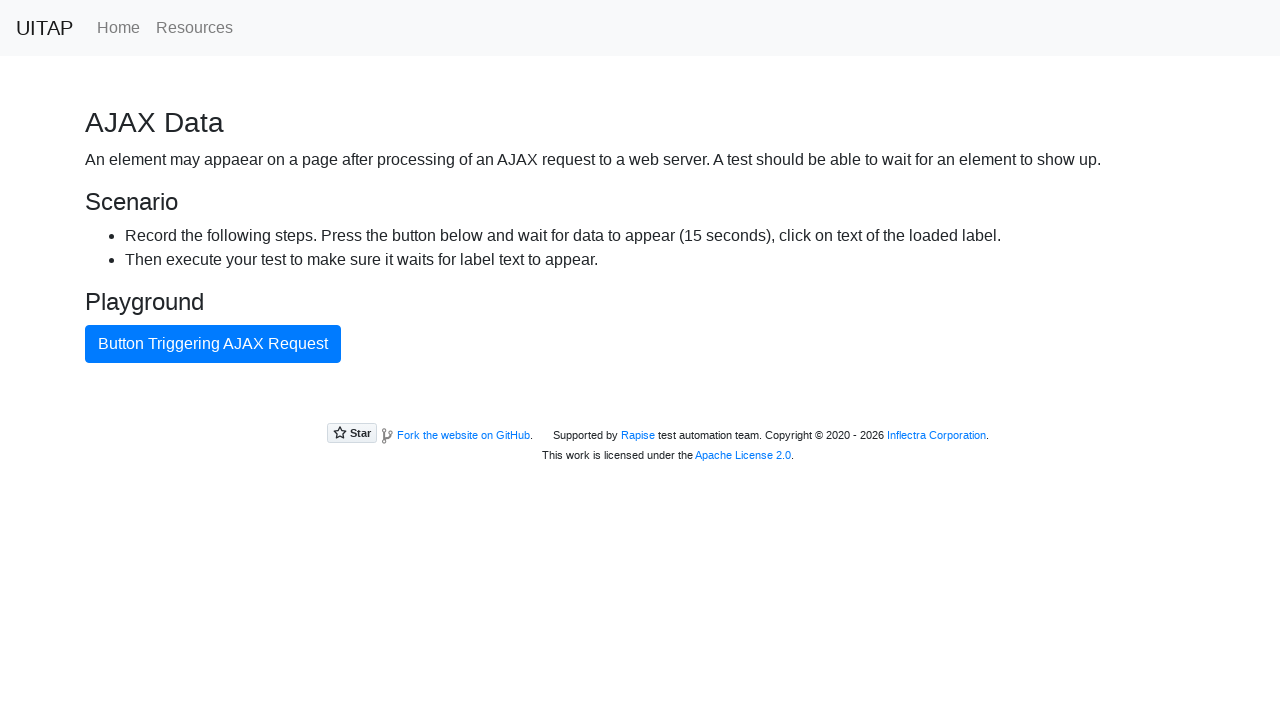

Clicked the AJAX button to trigger async request at (213, 344) on #ajaxButton
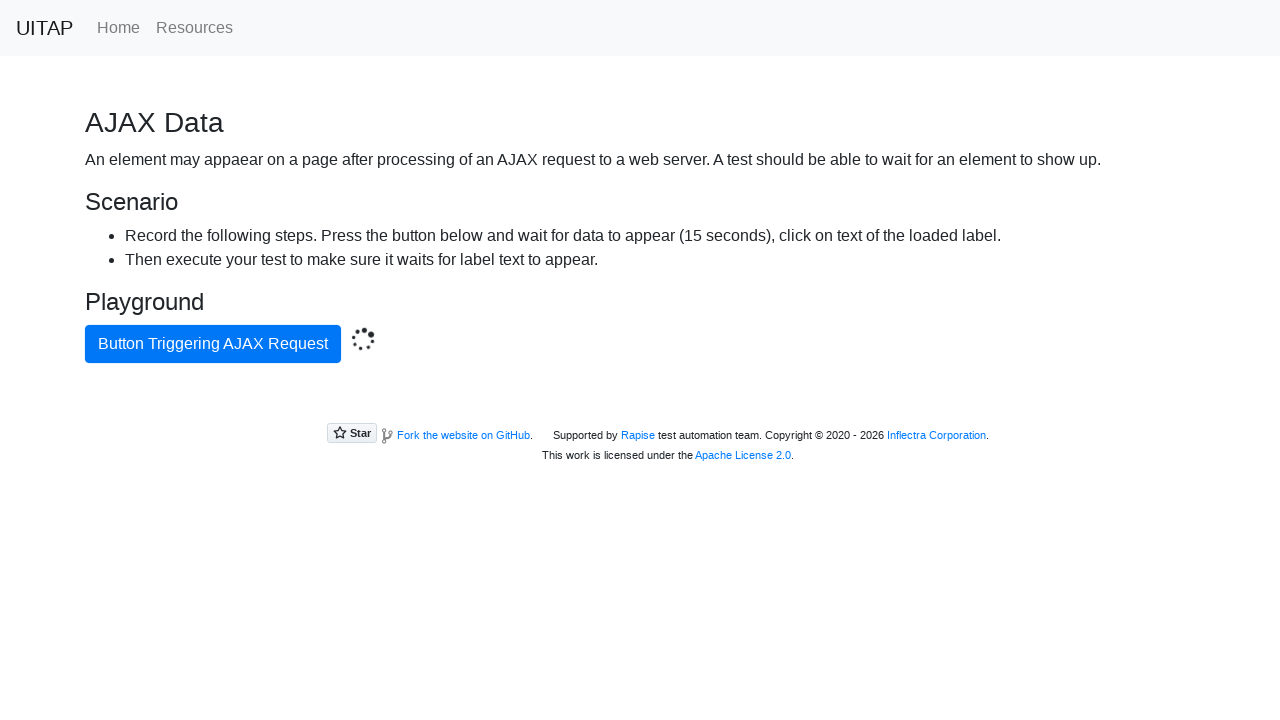

AJAX response received - success element became visible
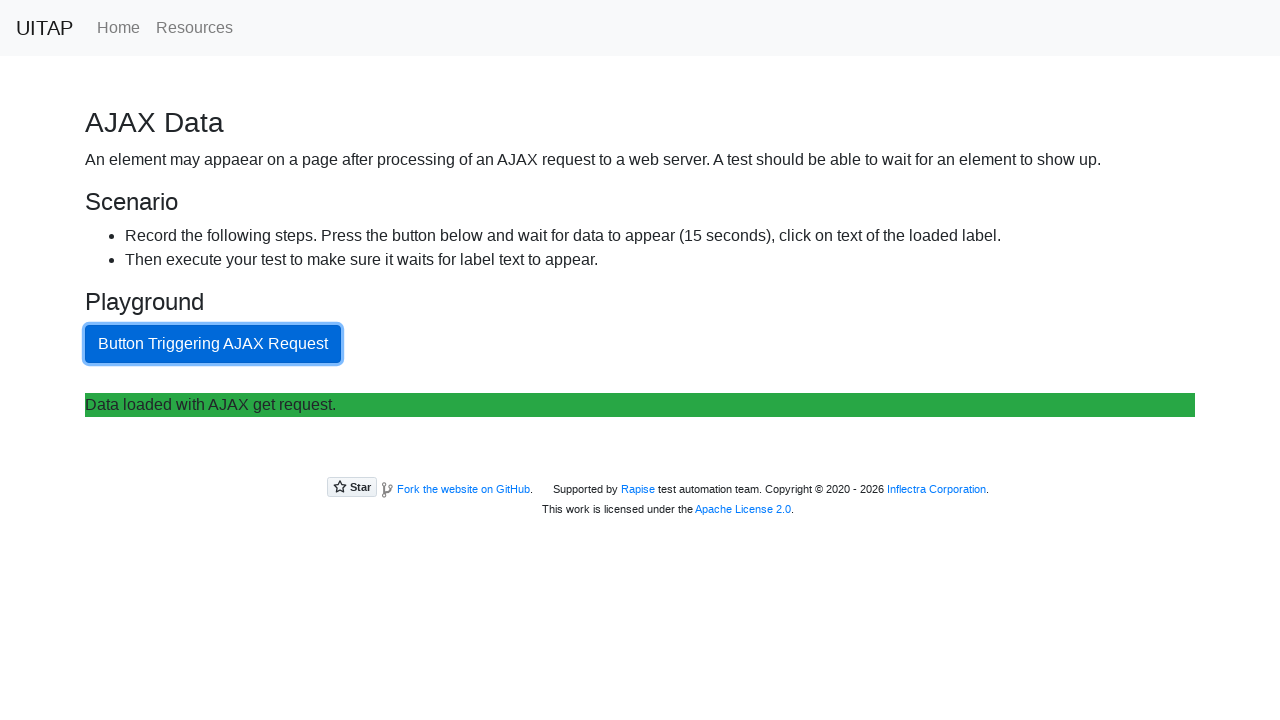

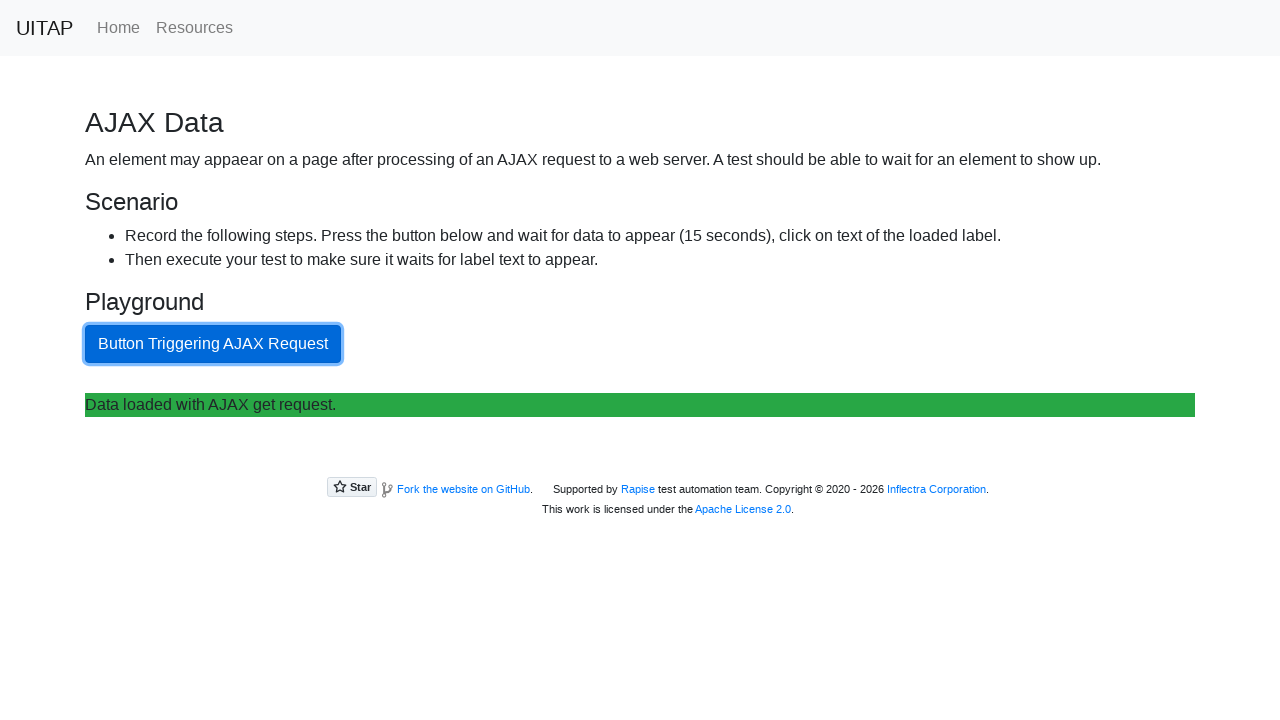